Tests opening multiple browser tabs from the Selenium documentation website by simulating keyboard shortcuts to open new tabs

Starting URL: https://www.selenium.dev/

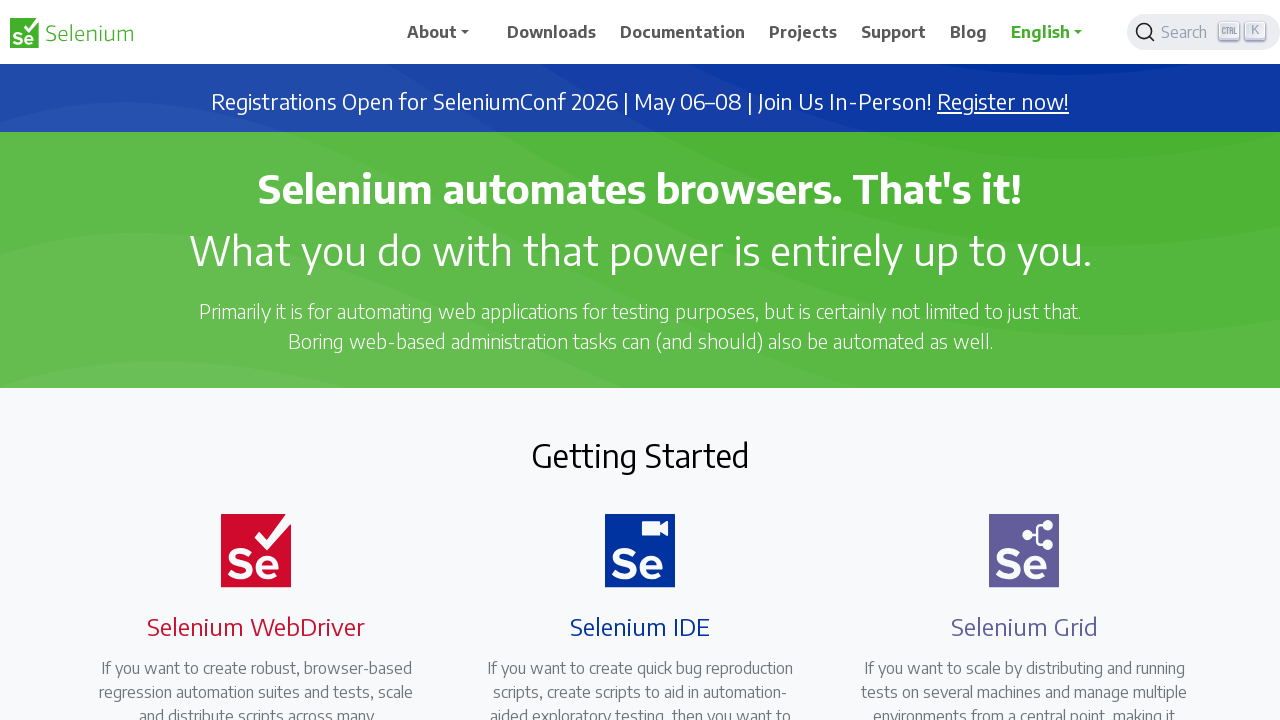

Set viewport size to 1920x1080
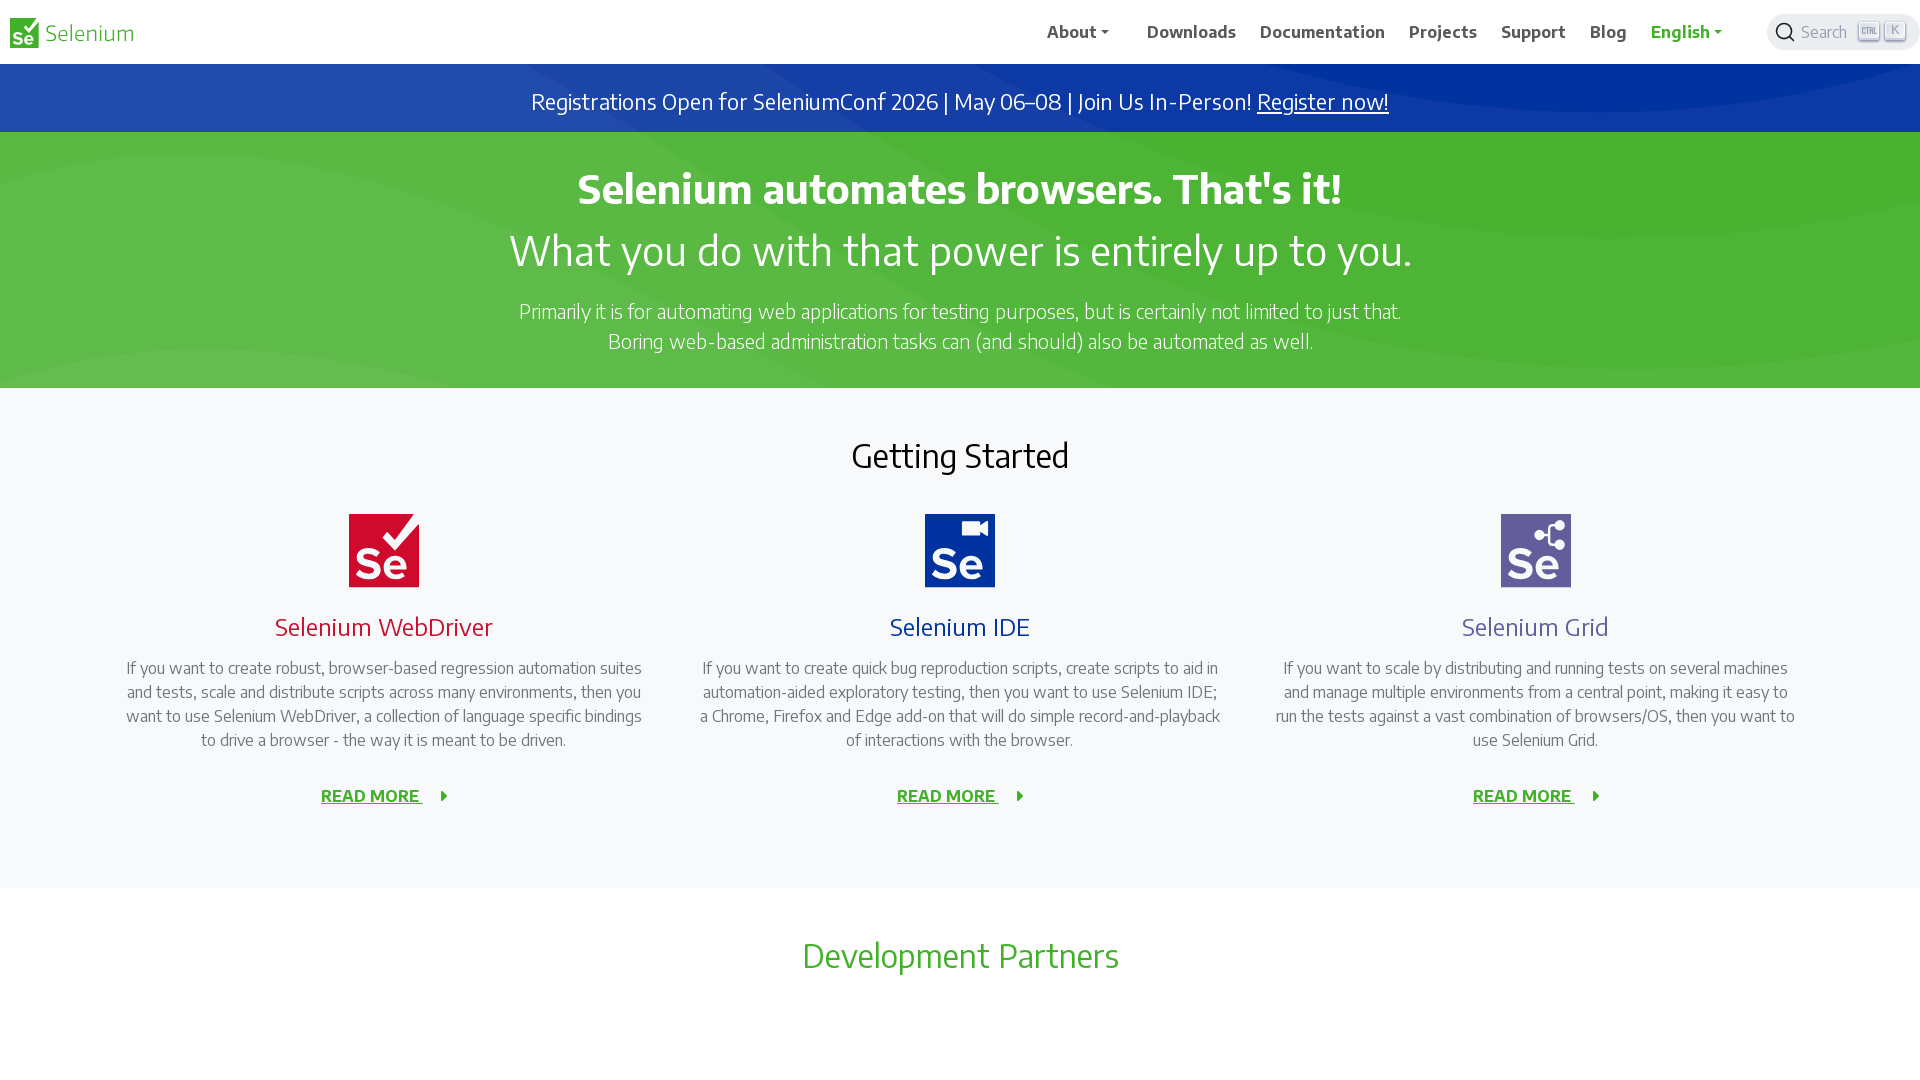

Opened new tab 1 using Ctrl+T keyboard shortcut
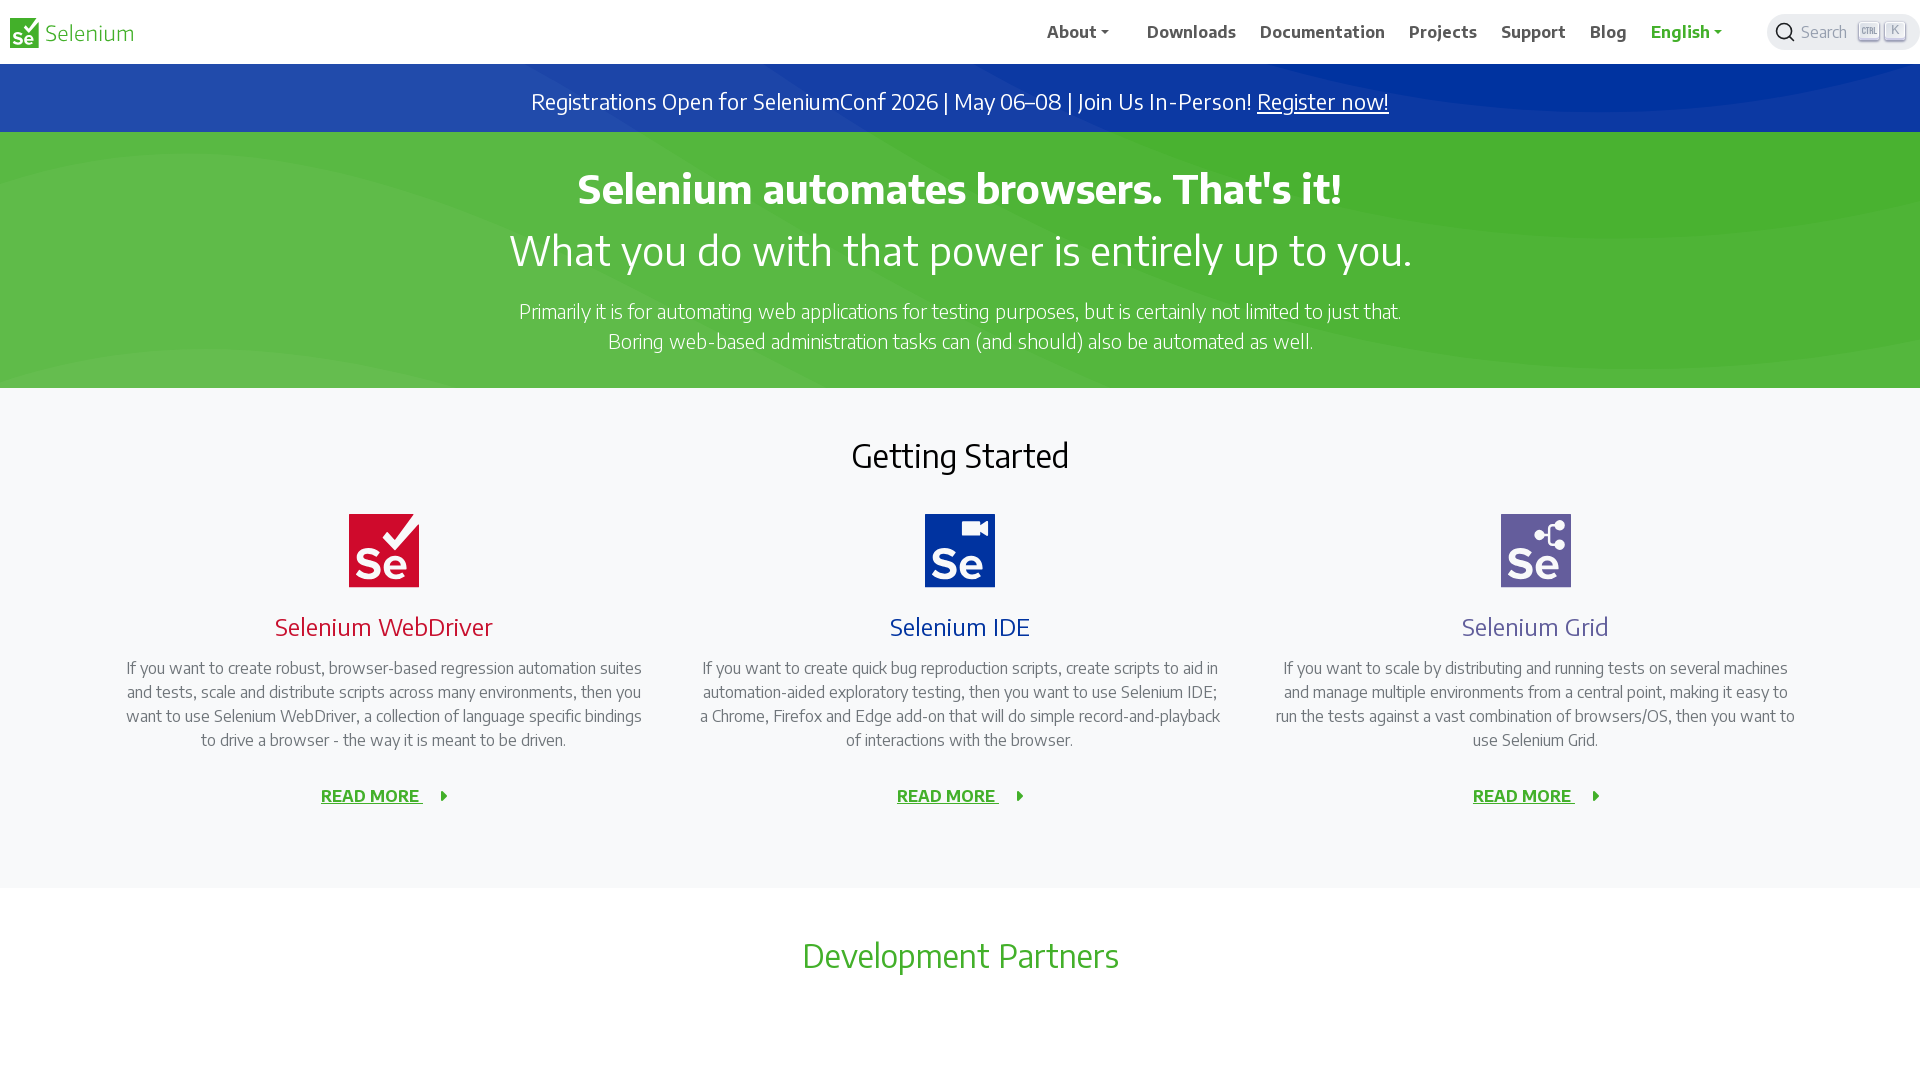

Opened new tab 2 using Ctrl+T keyboard shortcut
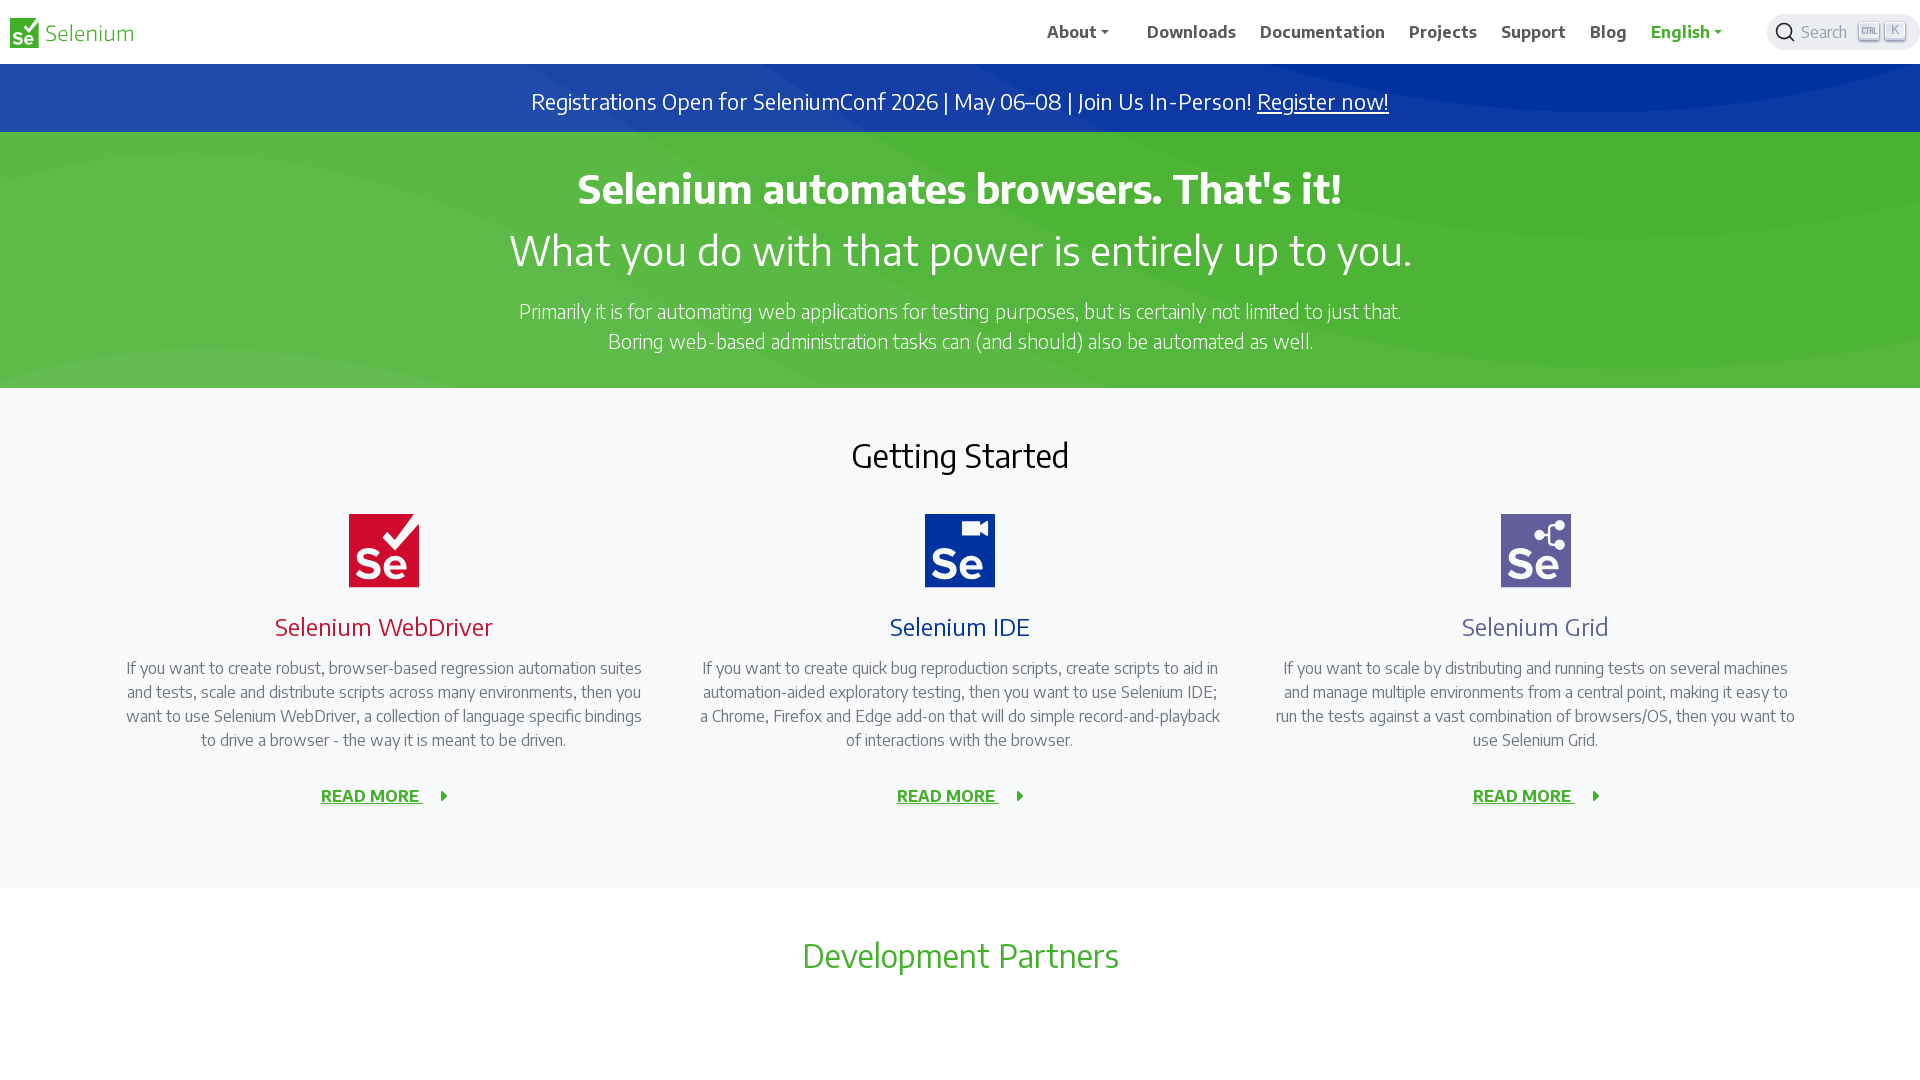

Opened new tab 3 using Ctrl+T keyboard shortcut
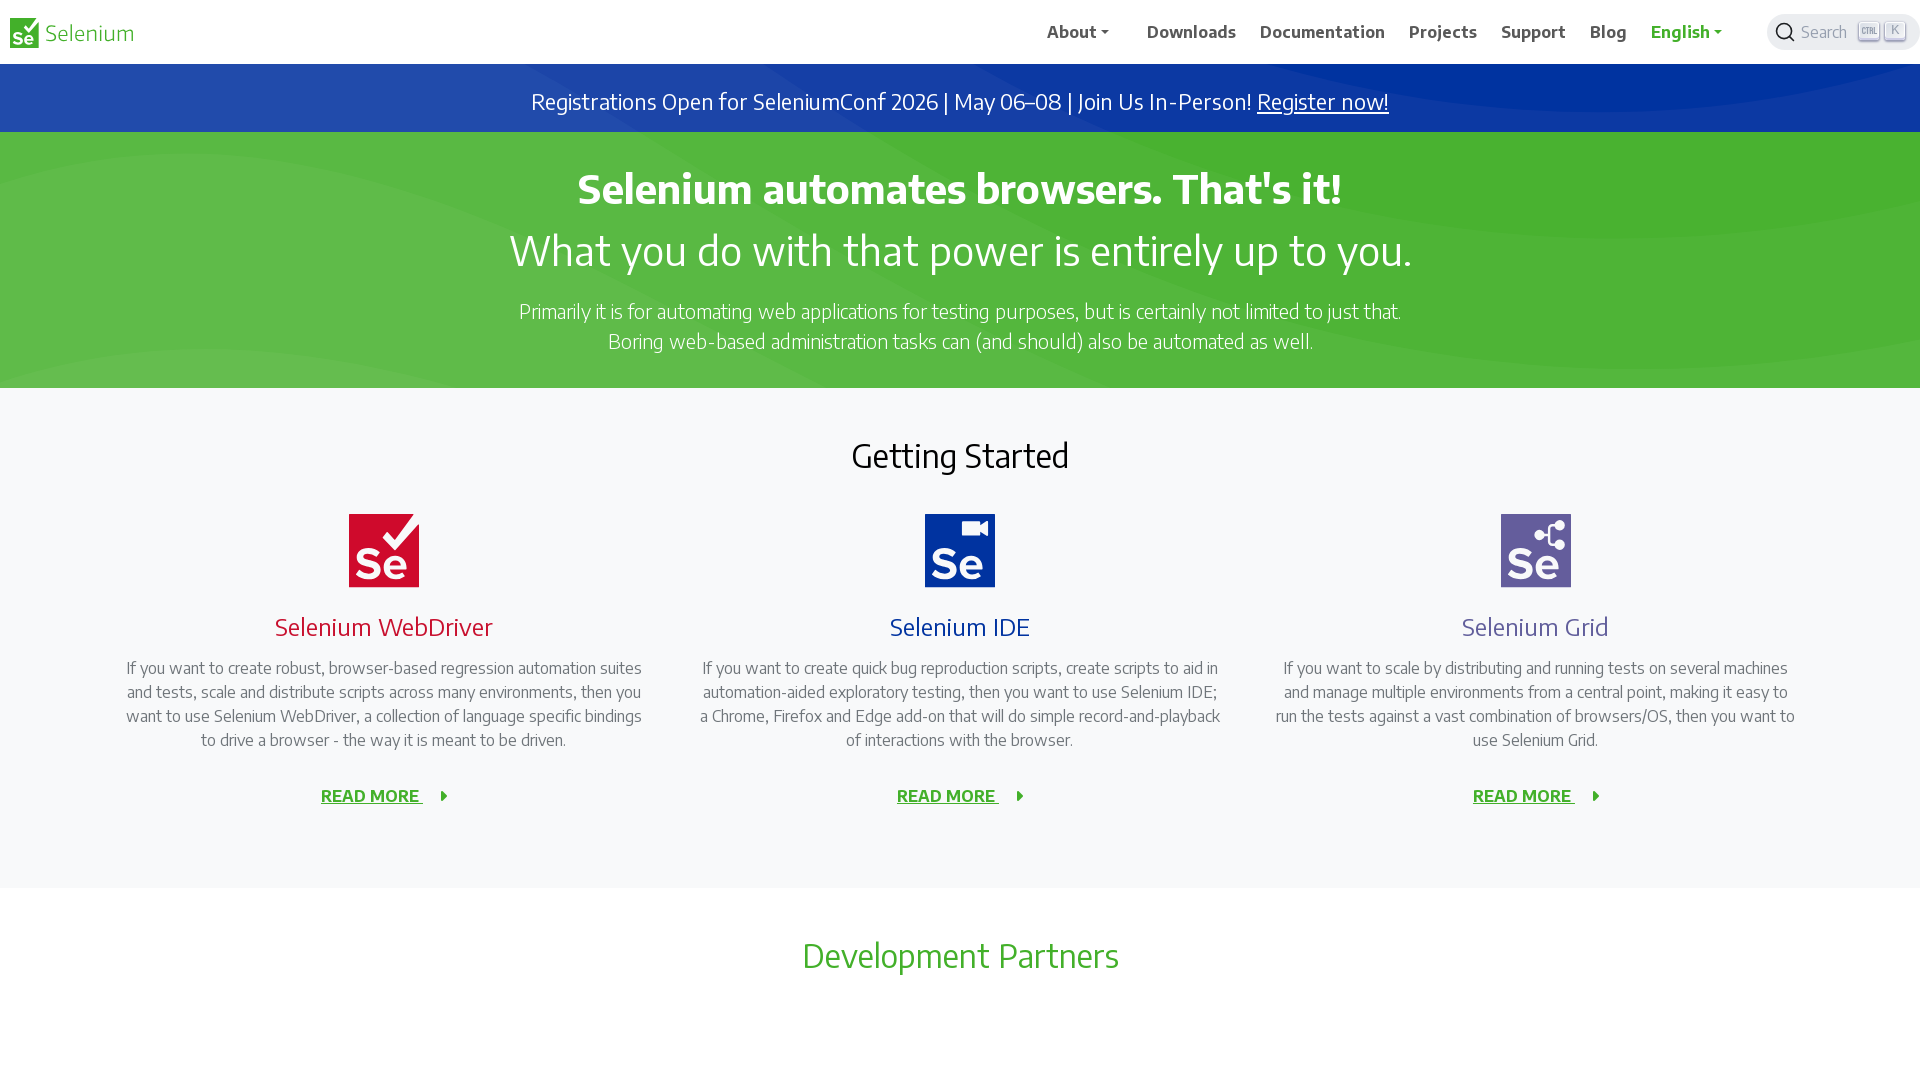

Waited 500ms for tabs to fully open
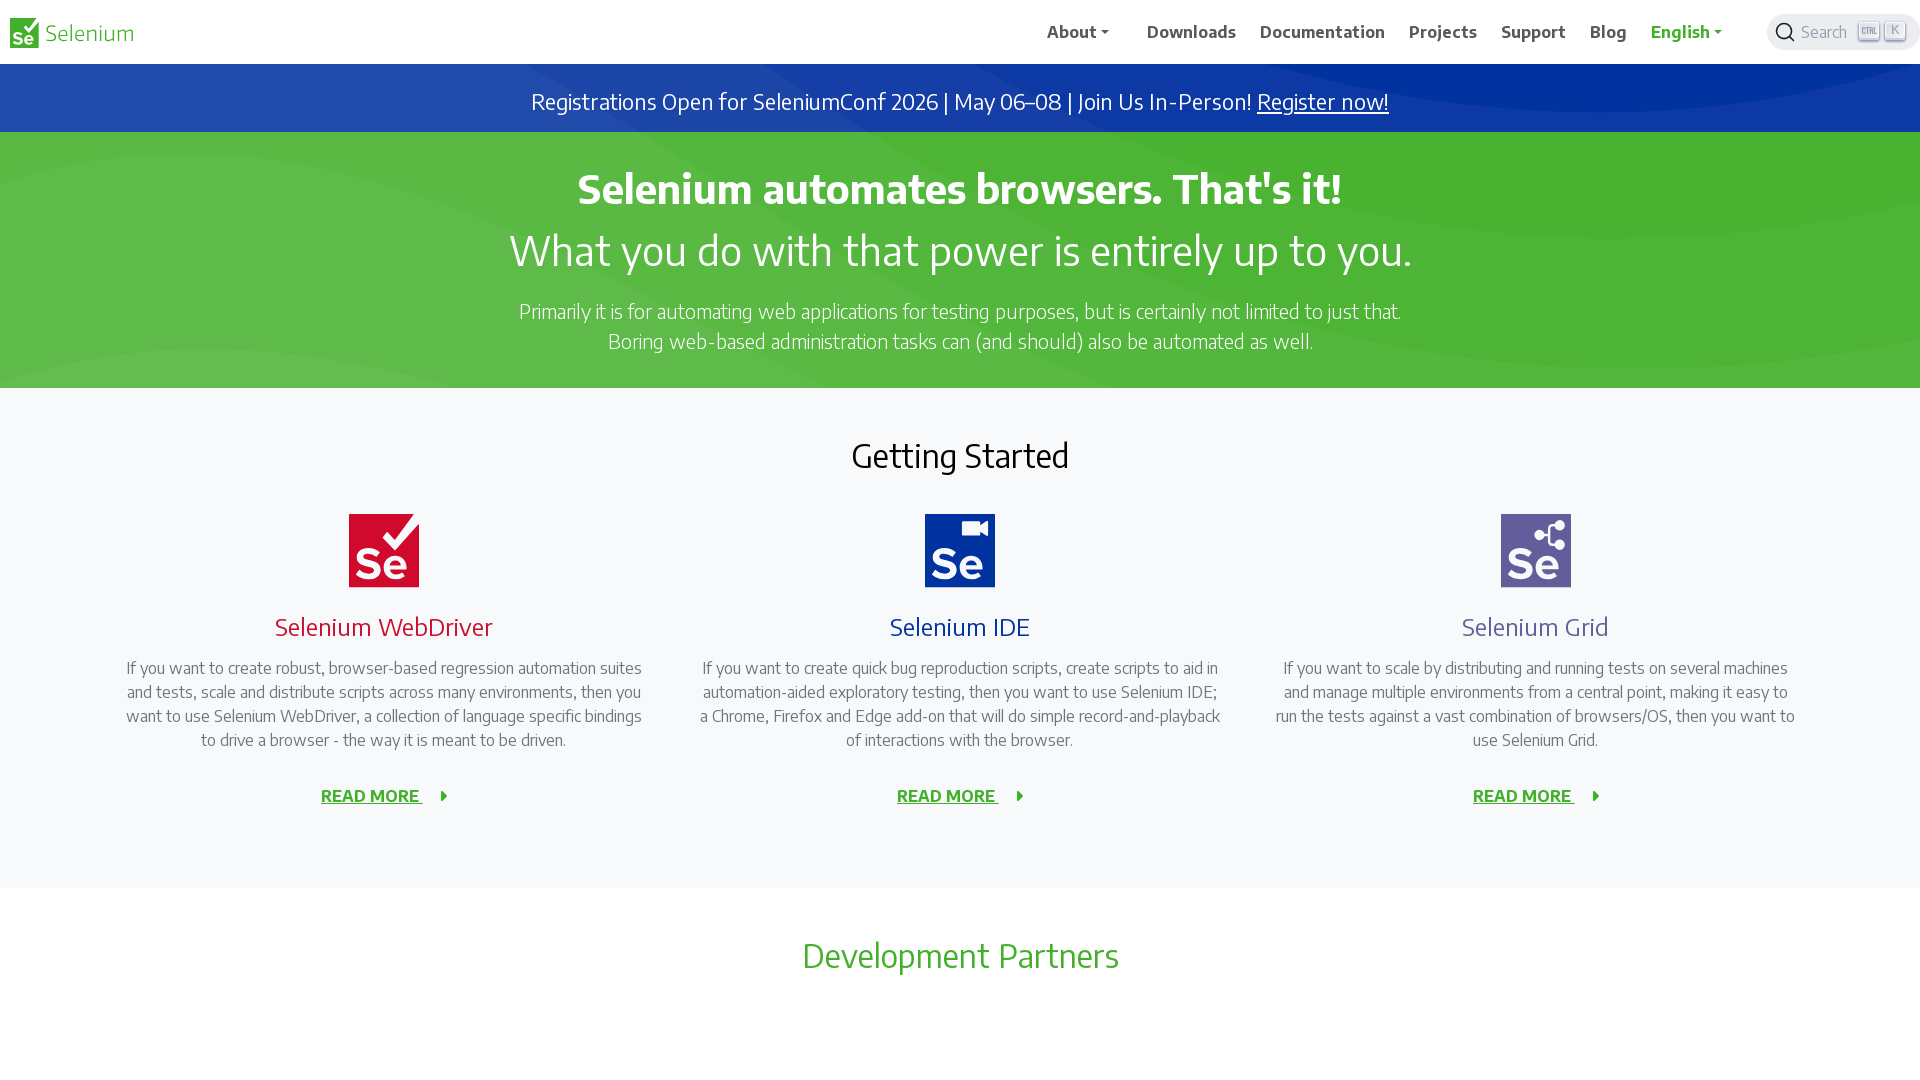

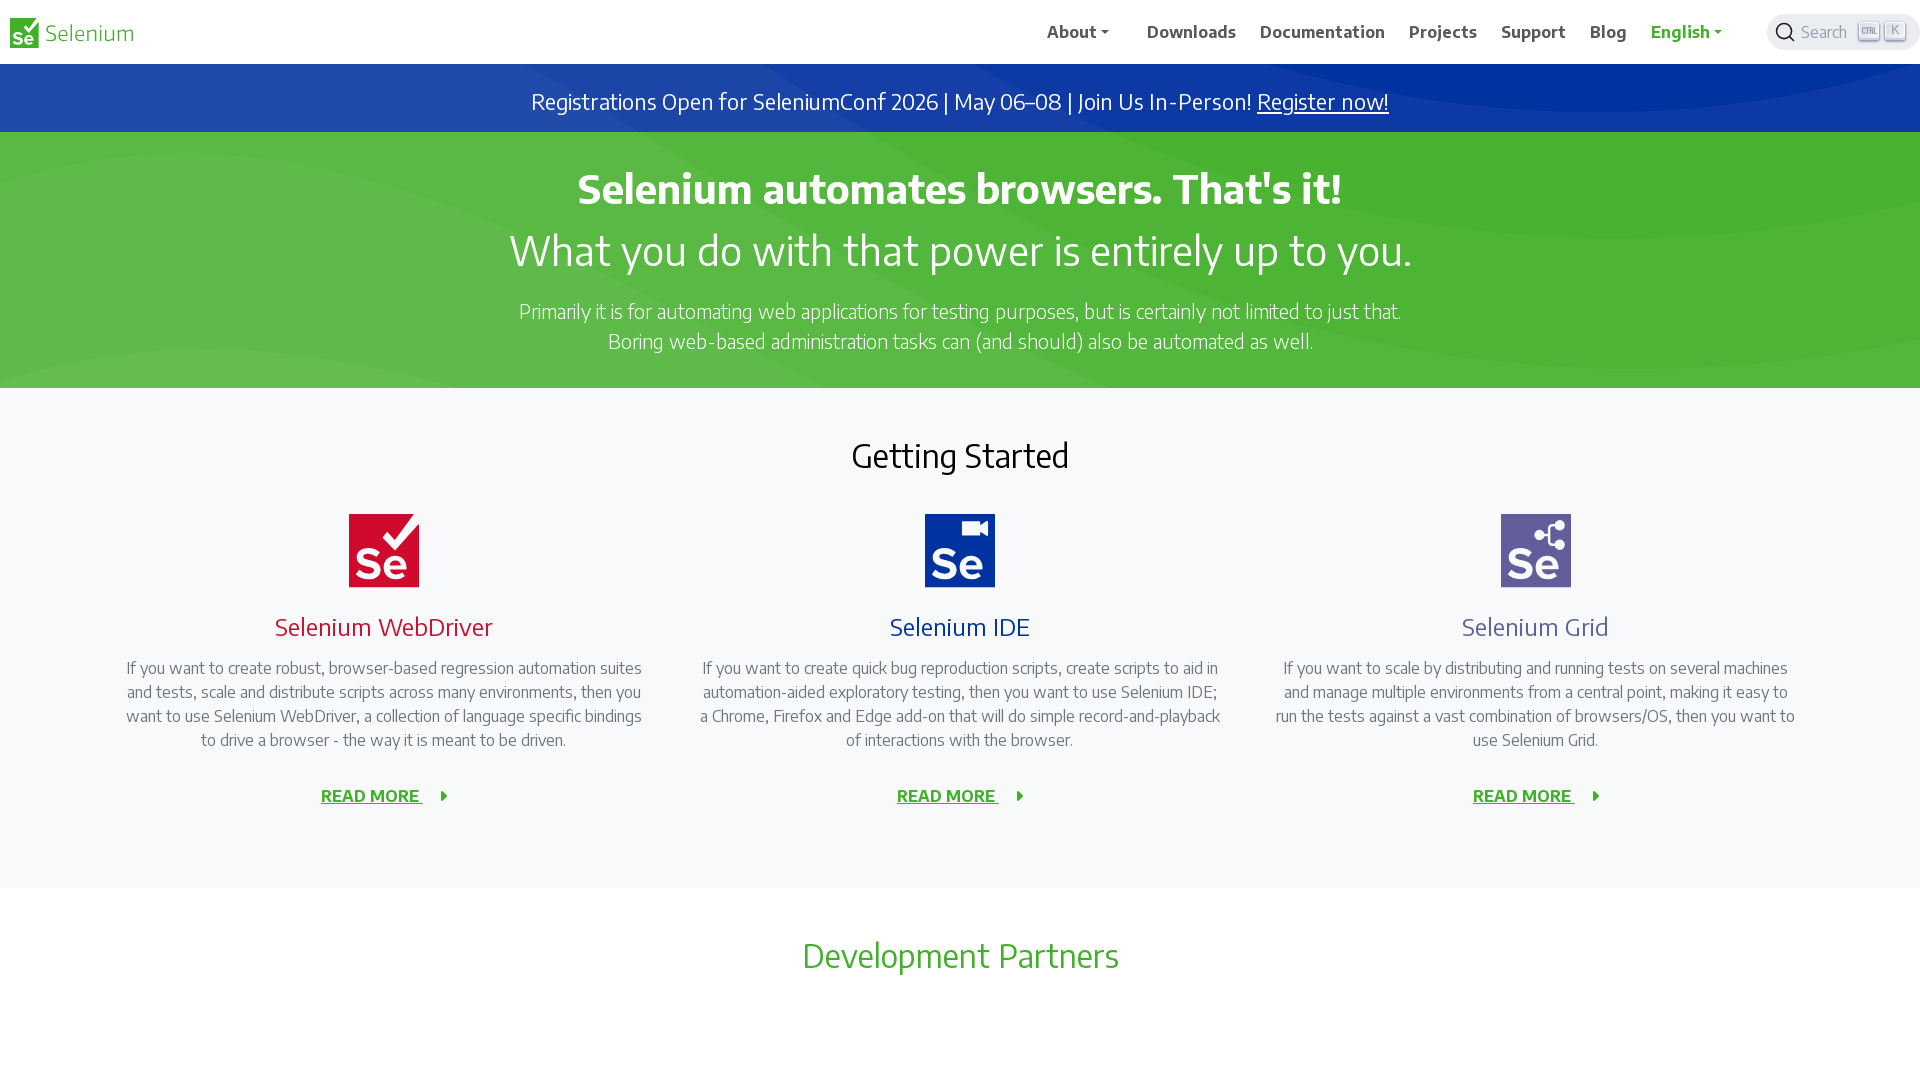